Tests various mouse events including single click, double click, and right-click on different elements on a mouse events demo page

Starting URL: https://training-support.net/webelements/mouse-events

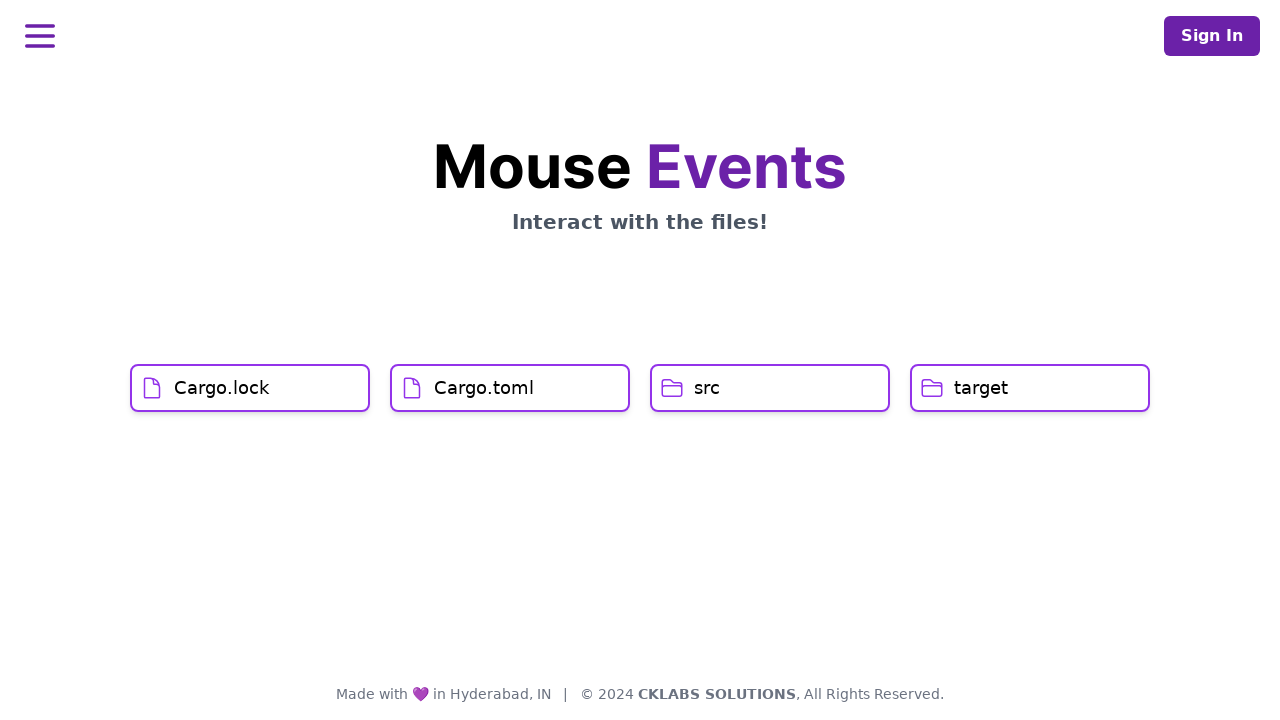

Clicked on Cargo.lock file at (222, 388) on xpath=//h1[text()='Cargo.lock']
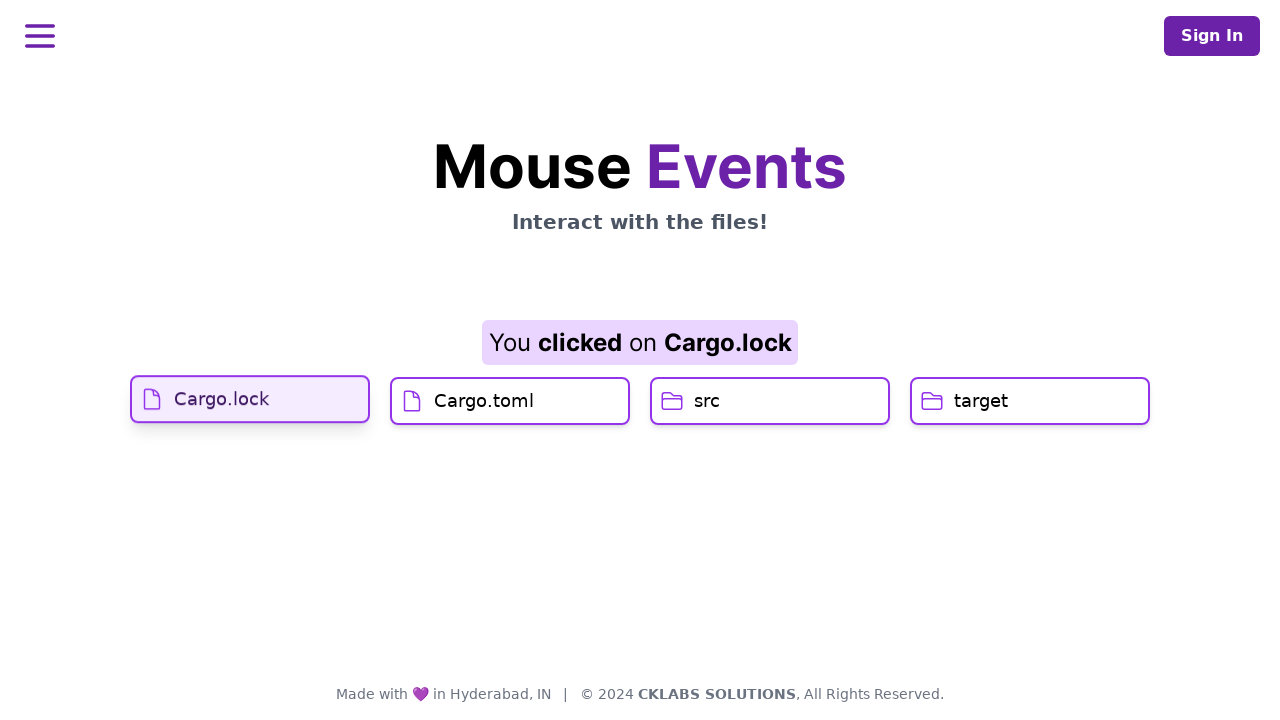

Clicked on Cargo.toml file at (484, 420) on xpath=//h1[text()='Cargo.toml']
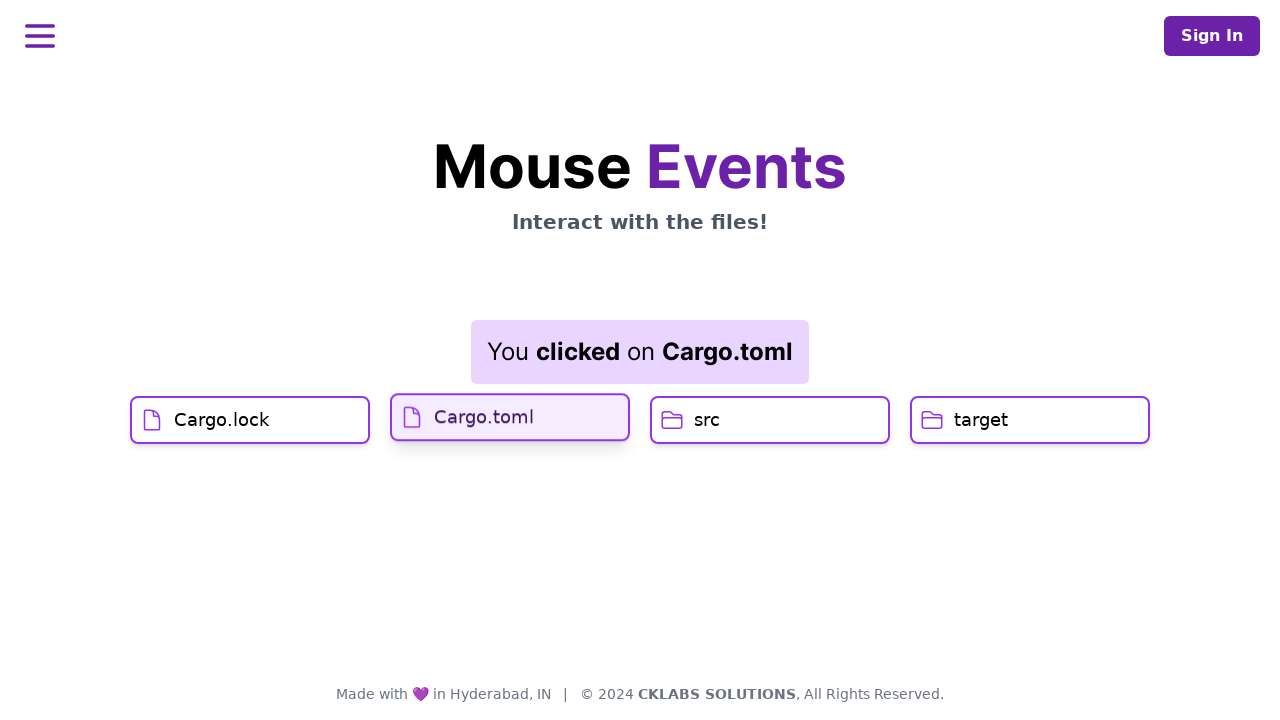

Double-clicked on src folder at (707, 420) on xpath=//h1[text()='src']
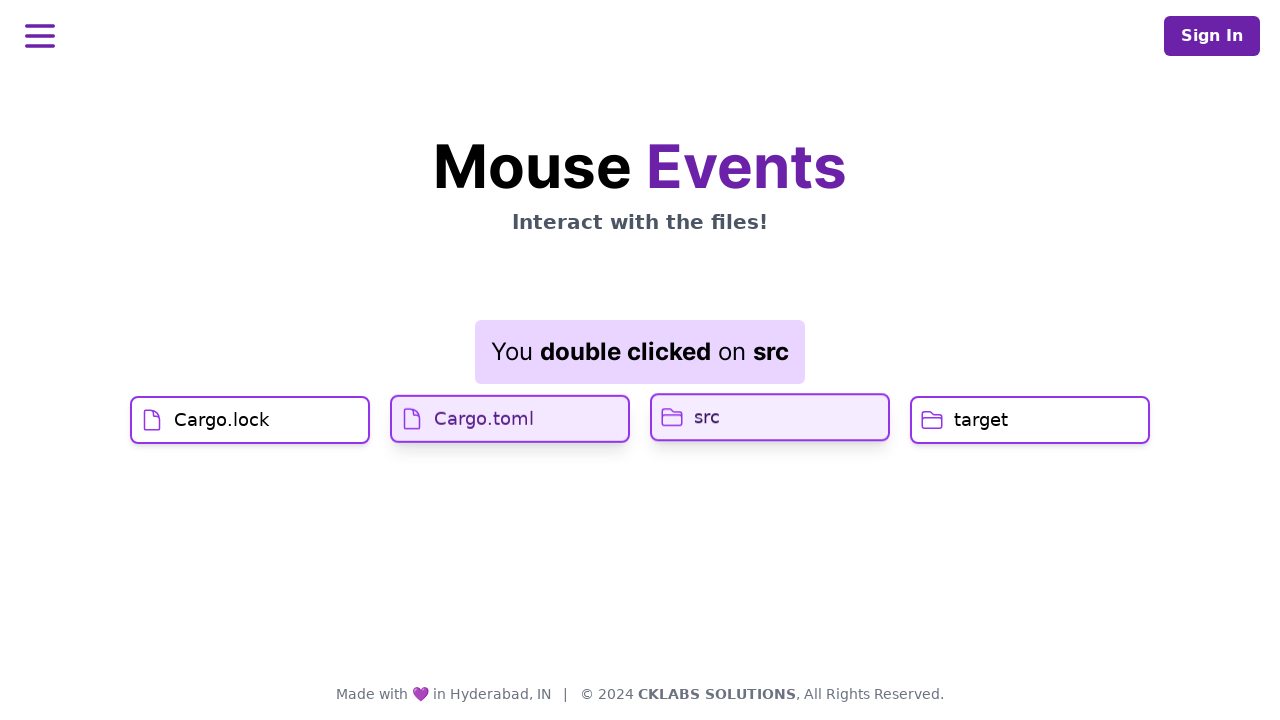

Right-clicked on target folder at (981, 420) on //h1[text()='target']
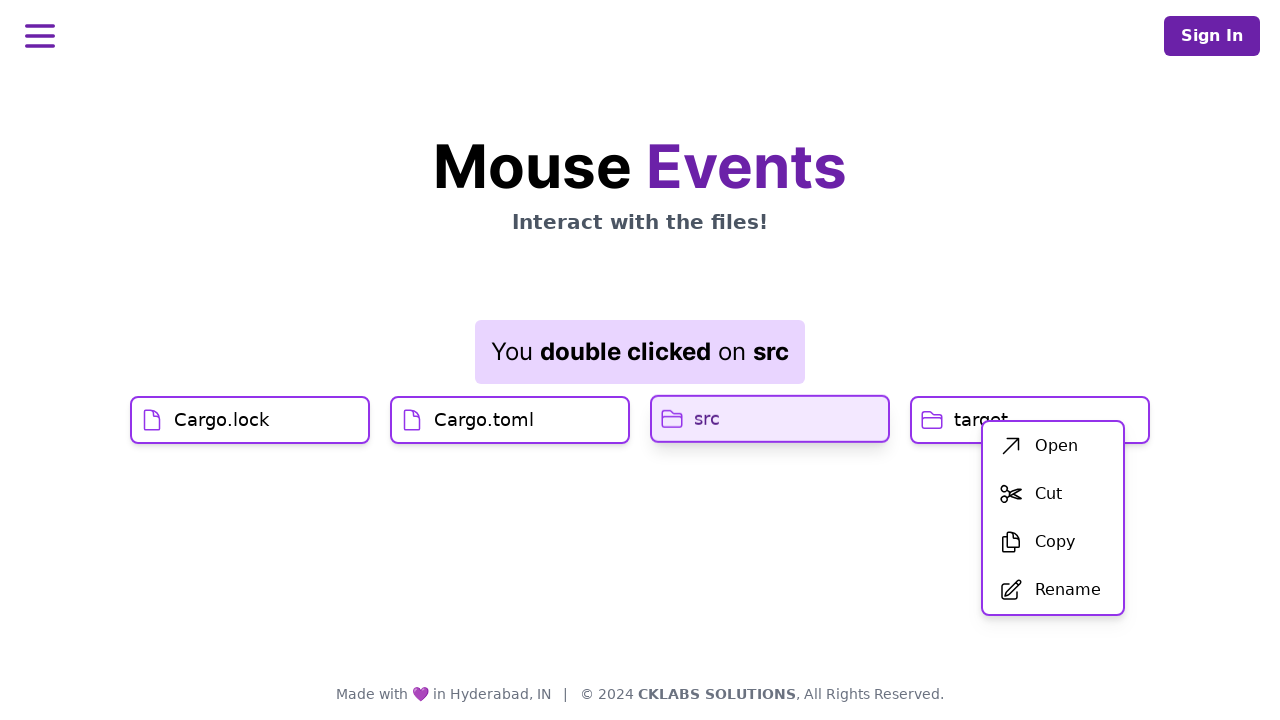

Clicked Open option from context menu at (1056, 446) on span.ml-3
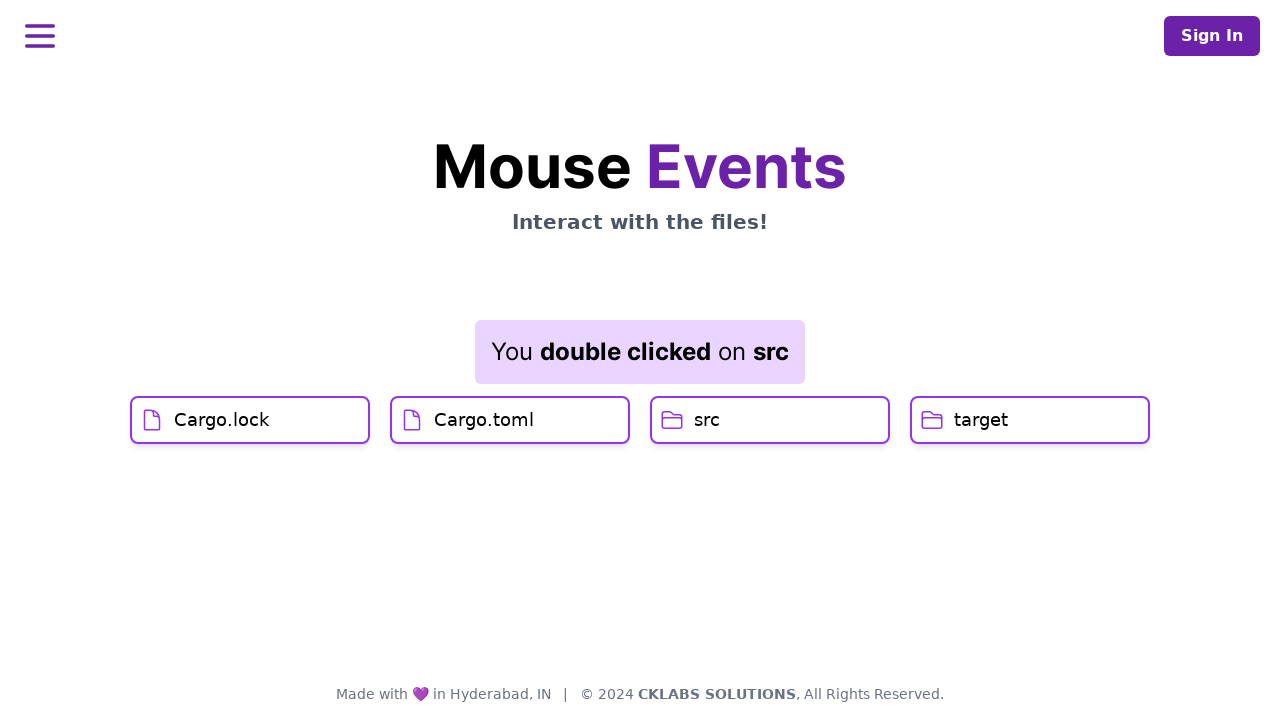

Result text displayed
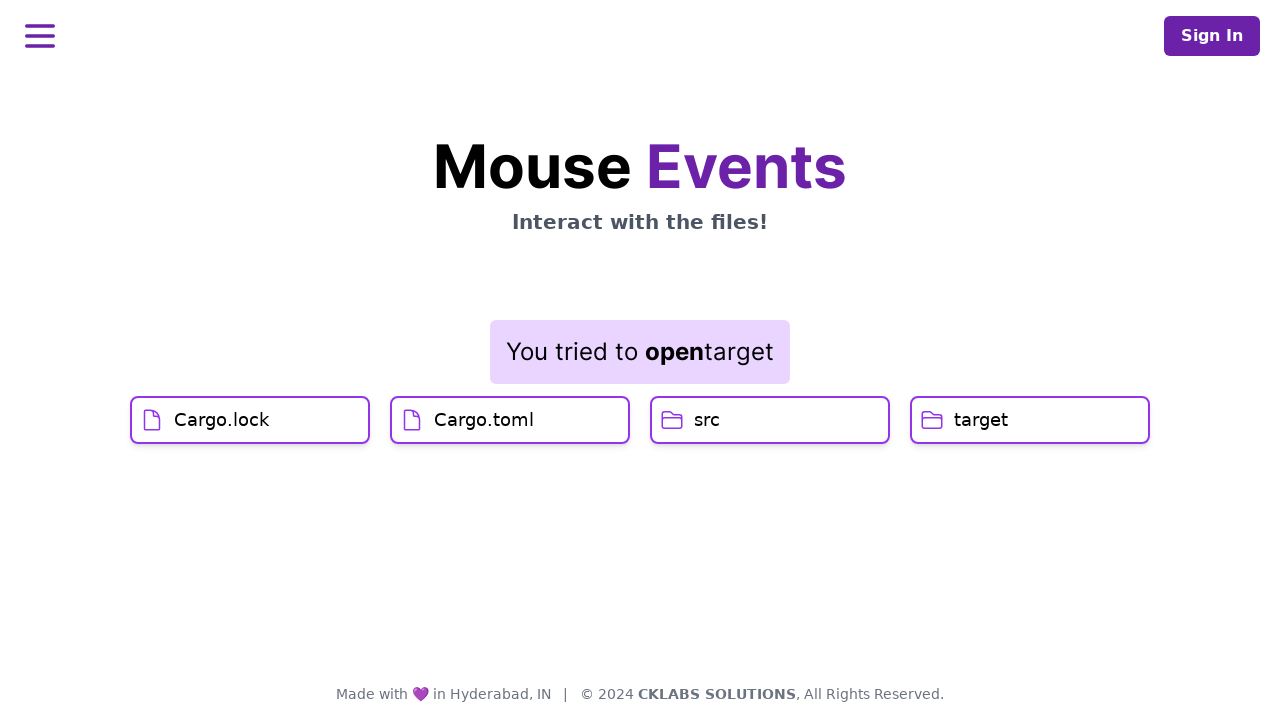

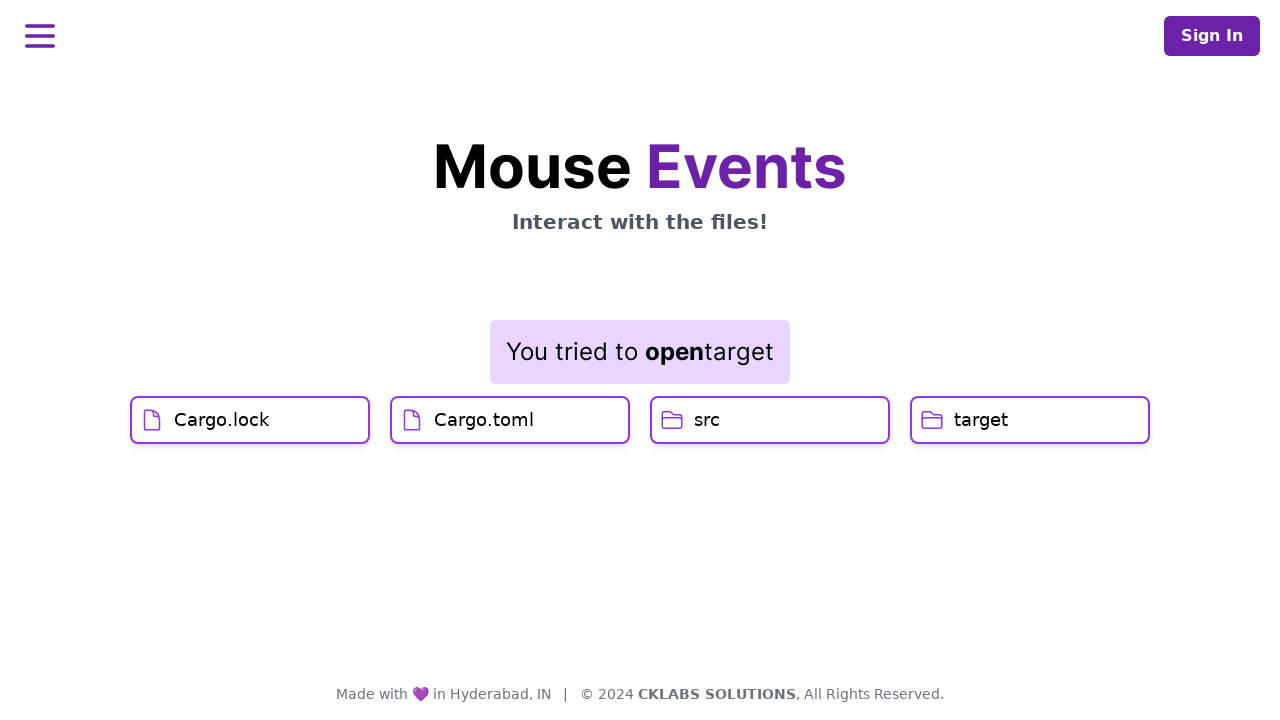